Tests drag and drop functionality on jQuery UI demo page by switching to an iframe, dragging an element to a drop target, then switching back to get the Resizable link URL.

Starting URL: https://jqueryui.com/droppable/

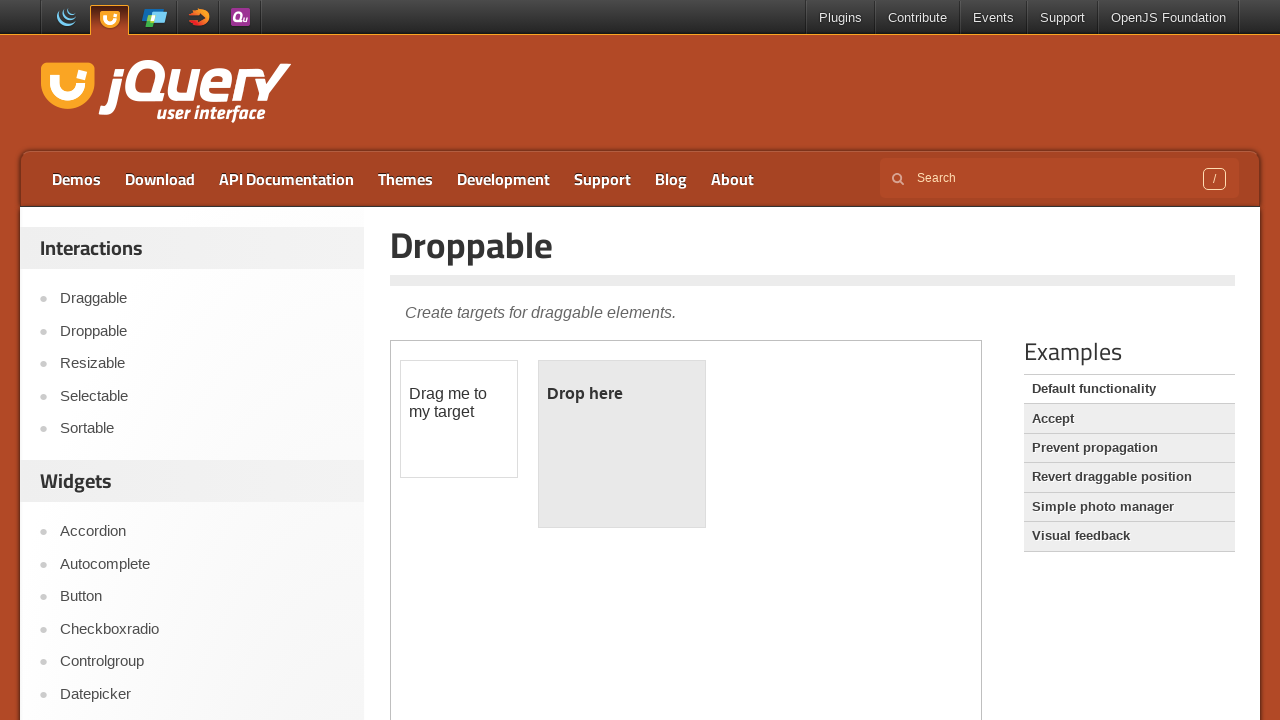

Waited for iframe to be present on the page
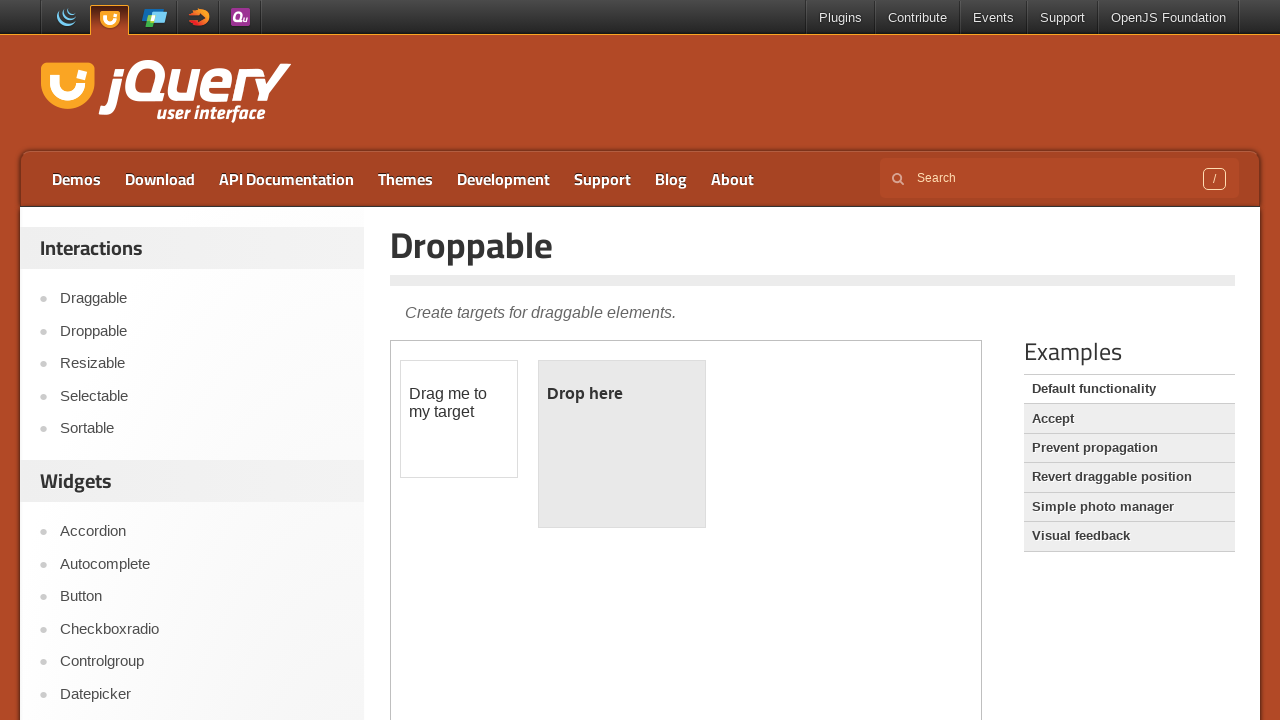

Retrieved all frames from the page
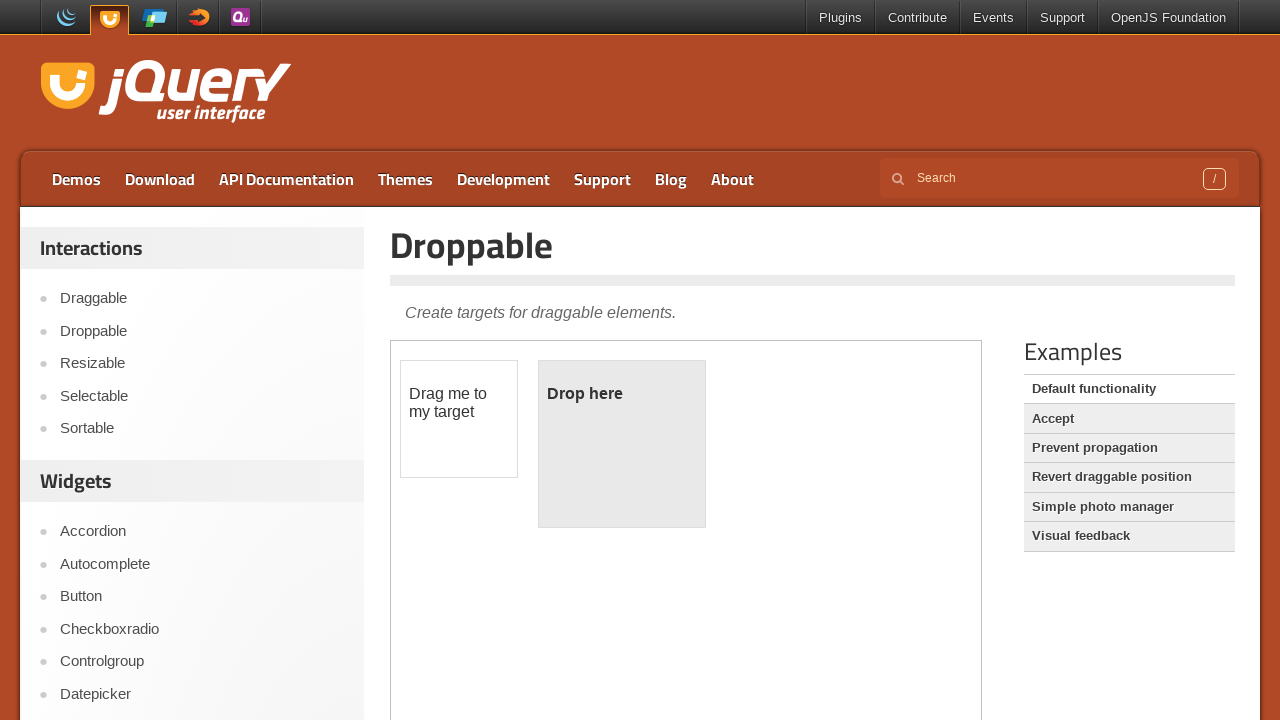

Located the demo iframe with frame_locator
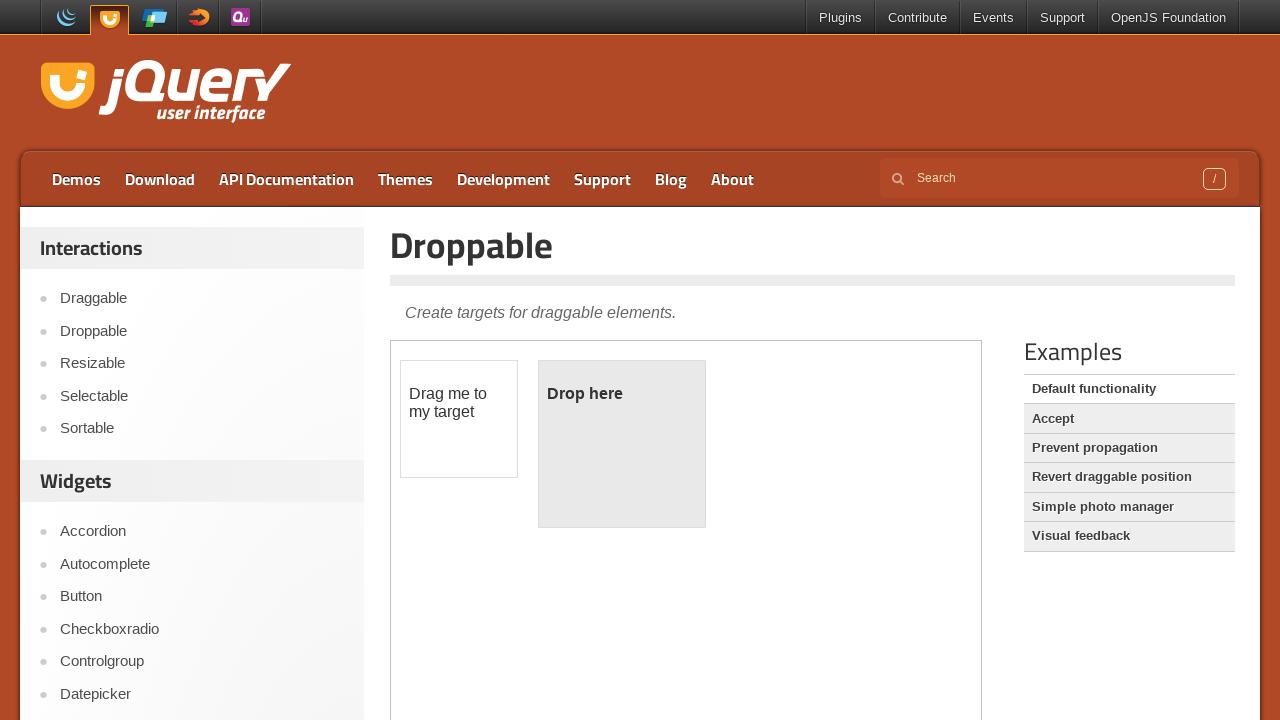

Located the draggable element within the iframe
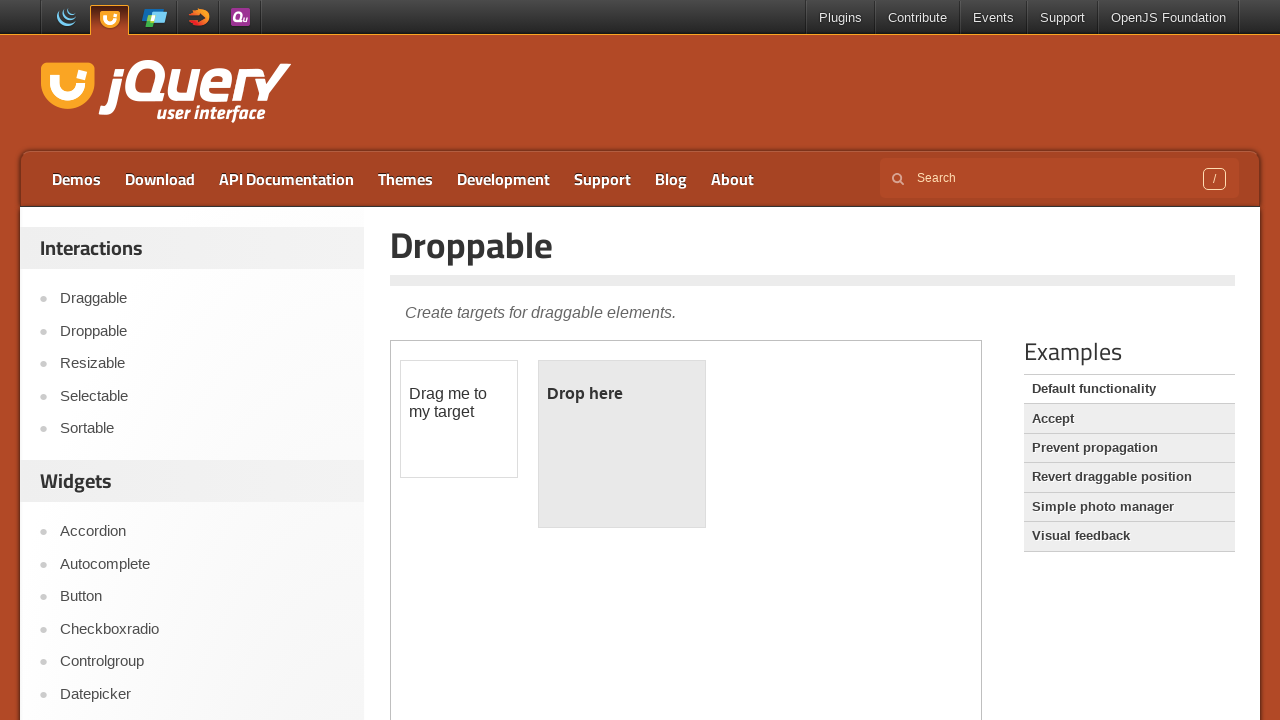

Located the droppable element within the iframe
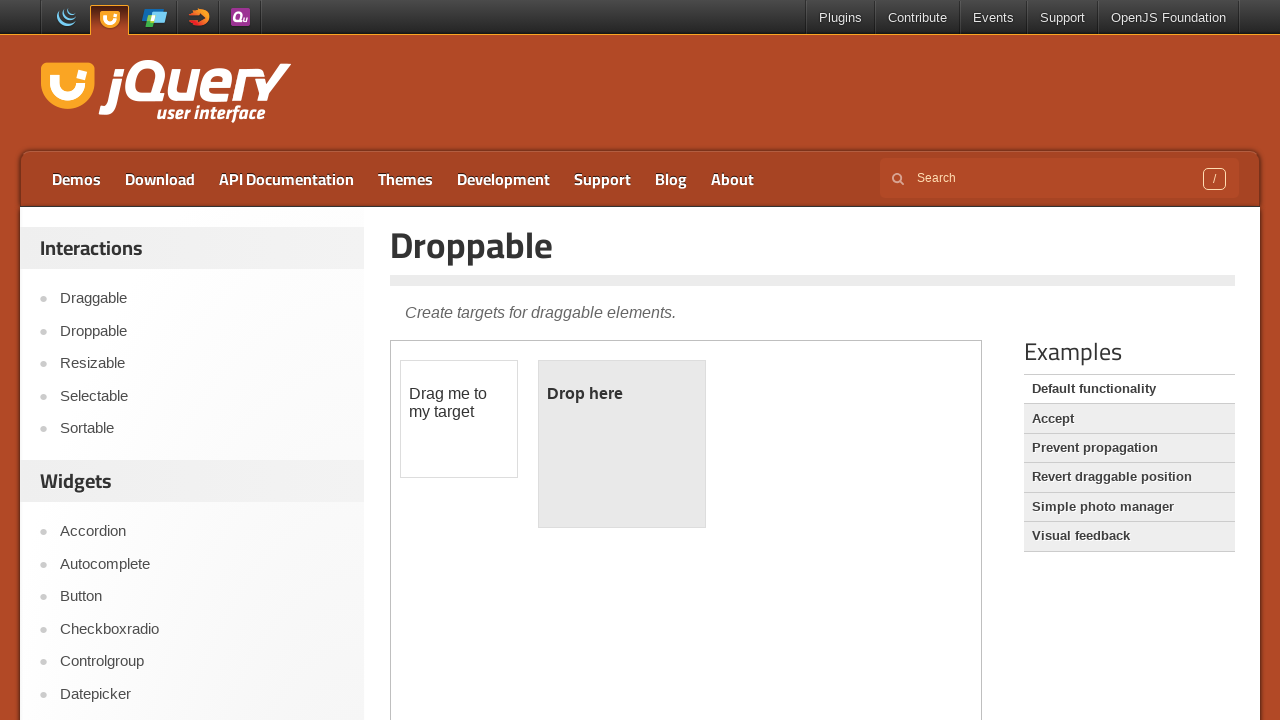

Dragged the draggable element to the droppable target at (622, 444)
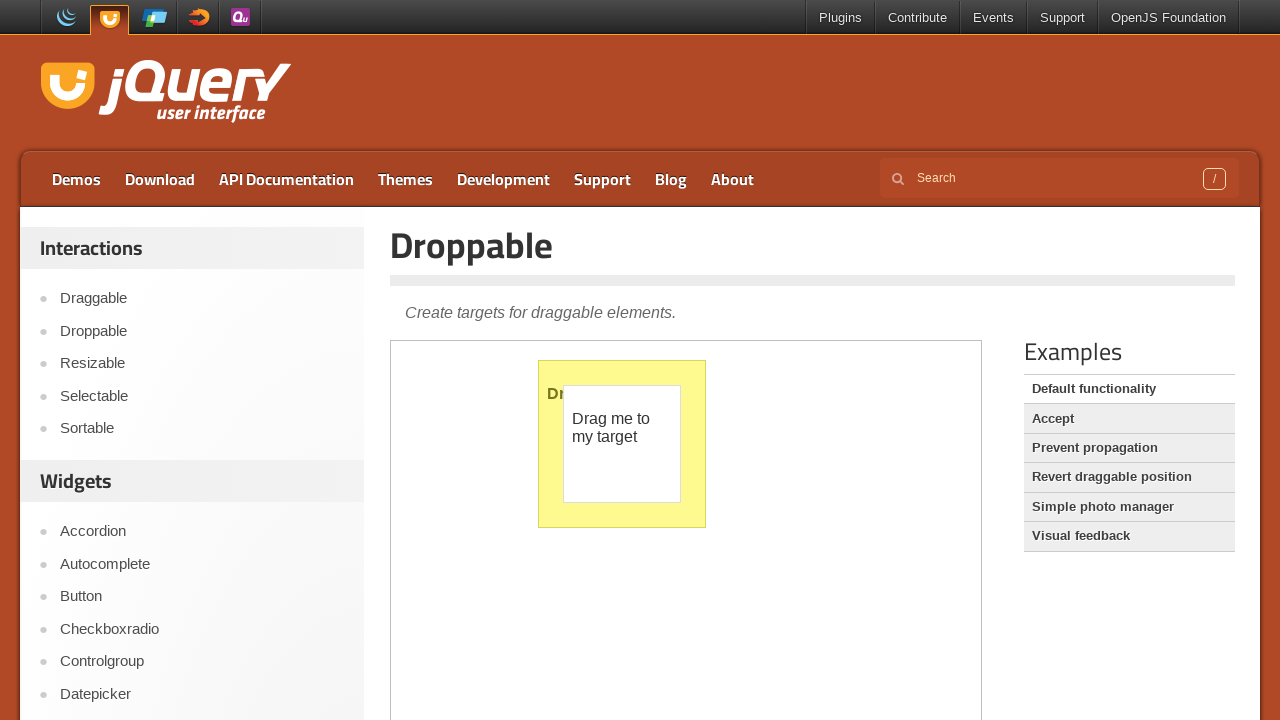

Located the Resizable link on the main page
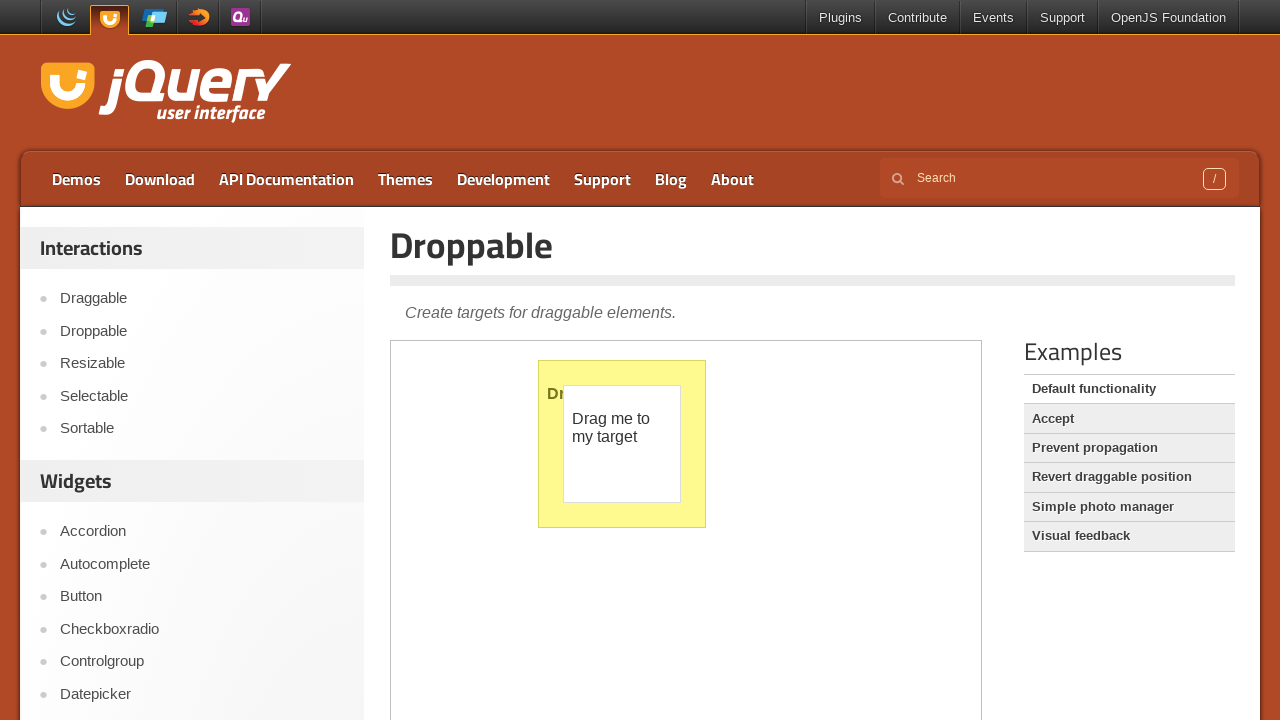

Retrieved the href attribute from the Resizable link
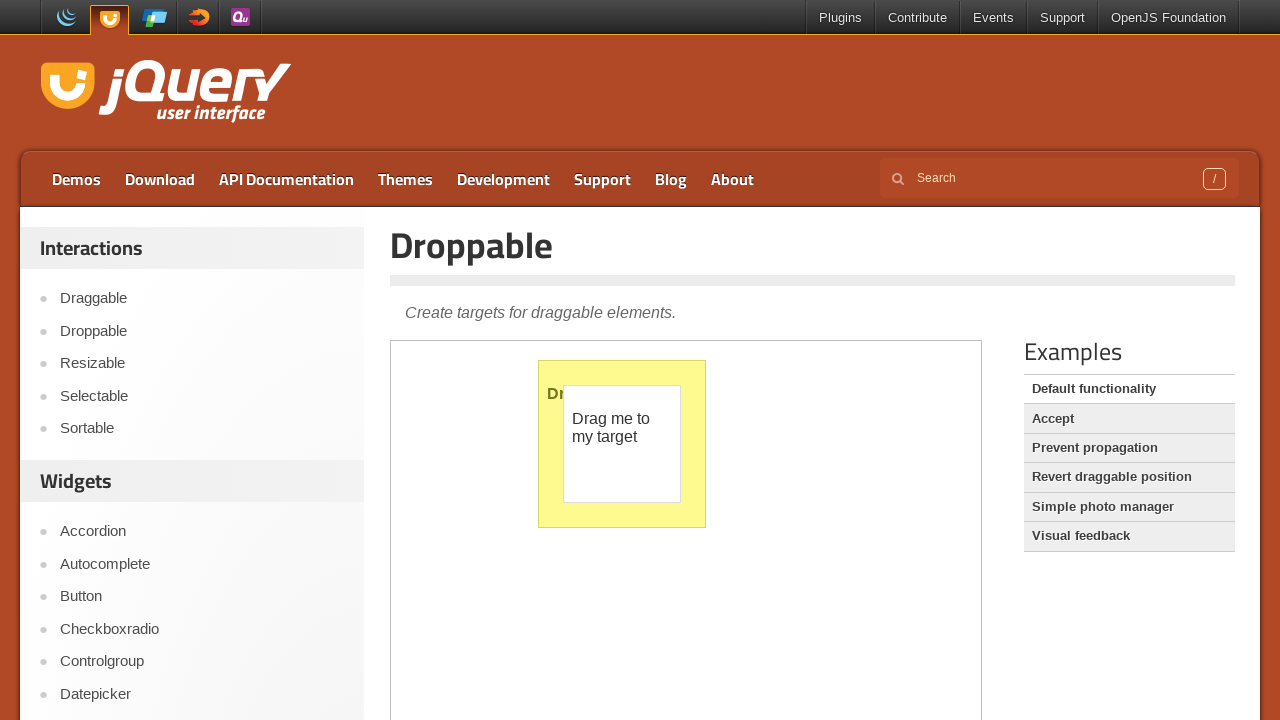

Printed Resizable link URL: https://jqueryui.com/resizable/
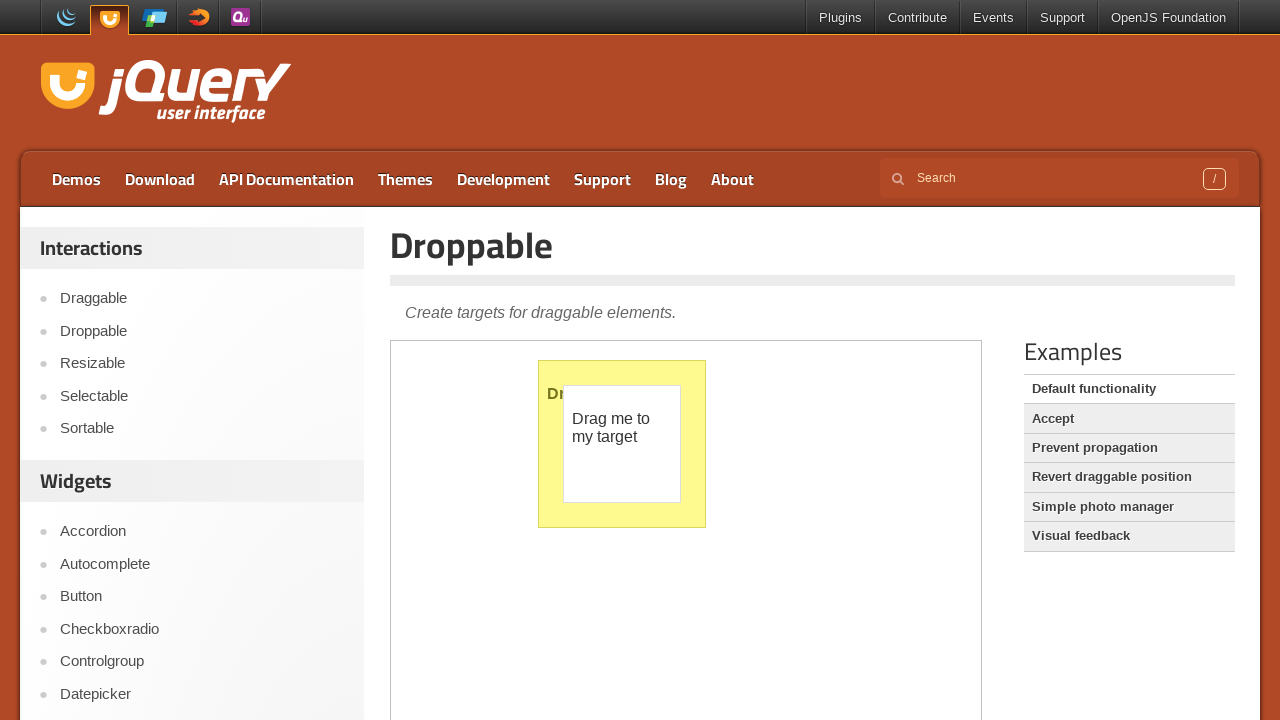

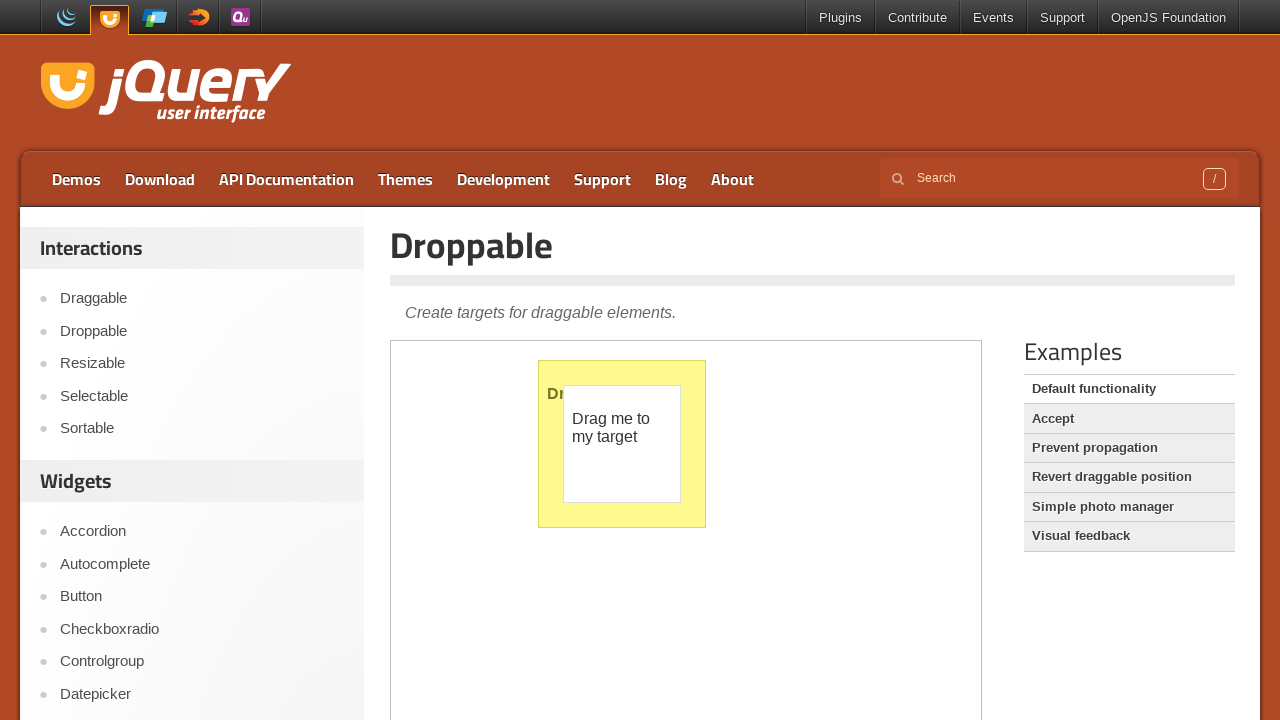